Tests drag and drop functionality by dragging an element and dropping it onto a target droppable area within an iframe

Starting URL: https://jqueryui.com/droppable/

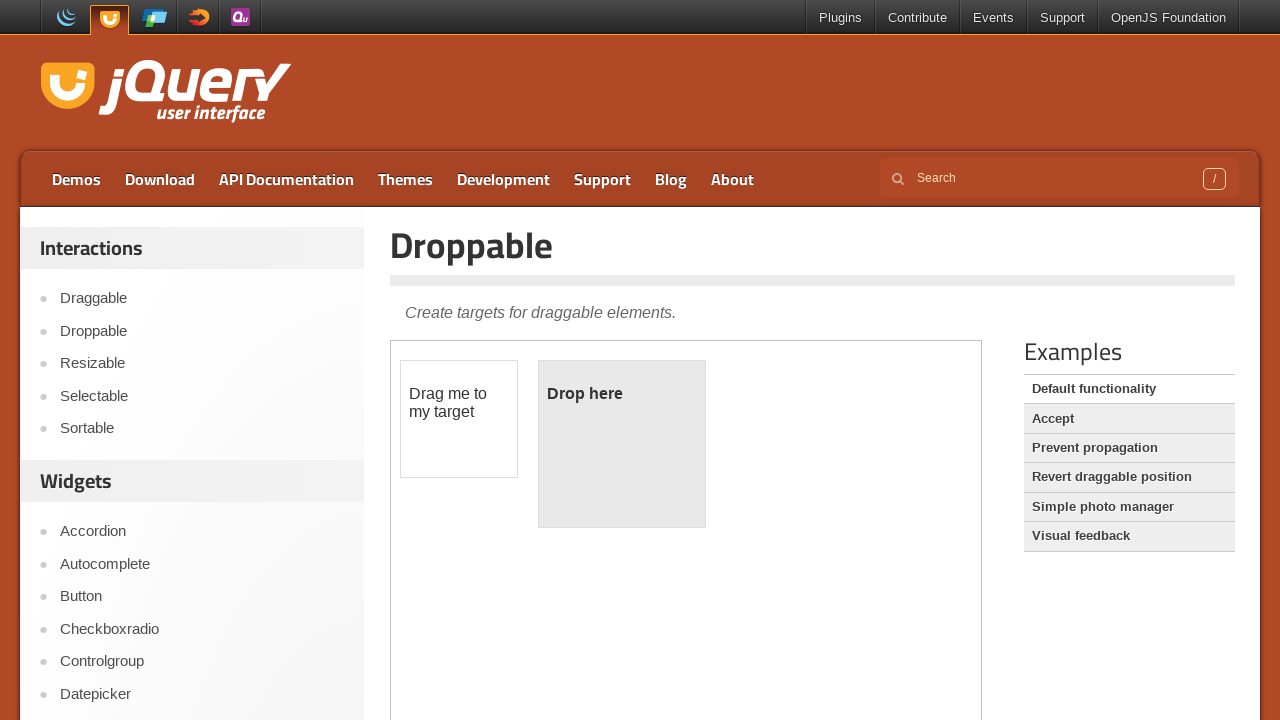

Located and switched to the first iframe on the page
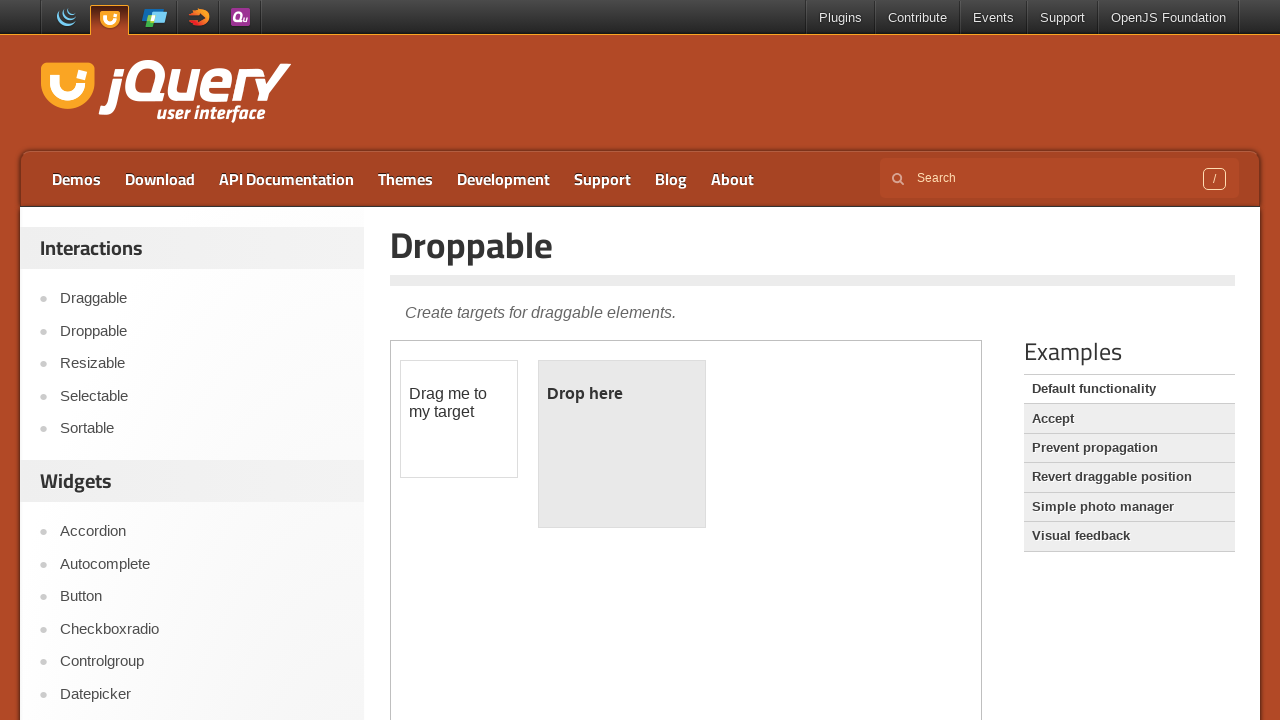

Located the draggable element with id 'draggable' within the iframe
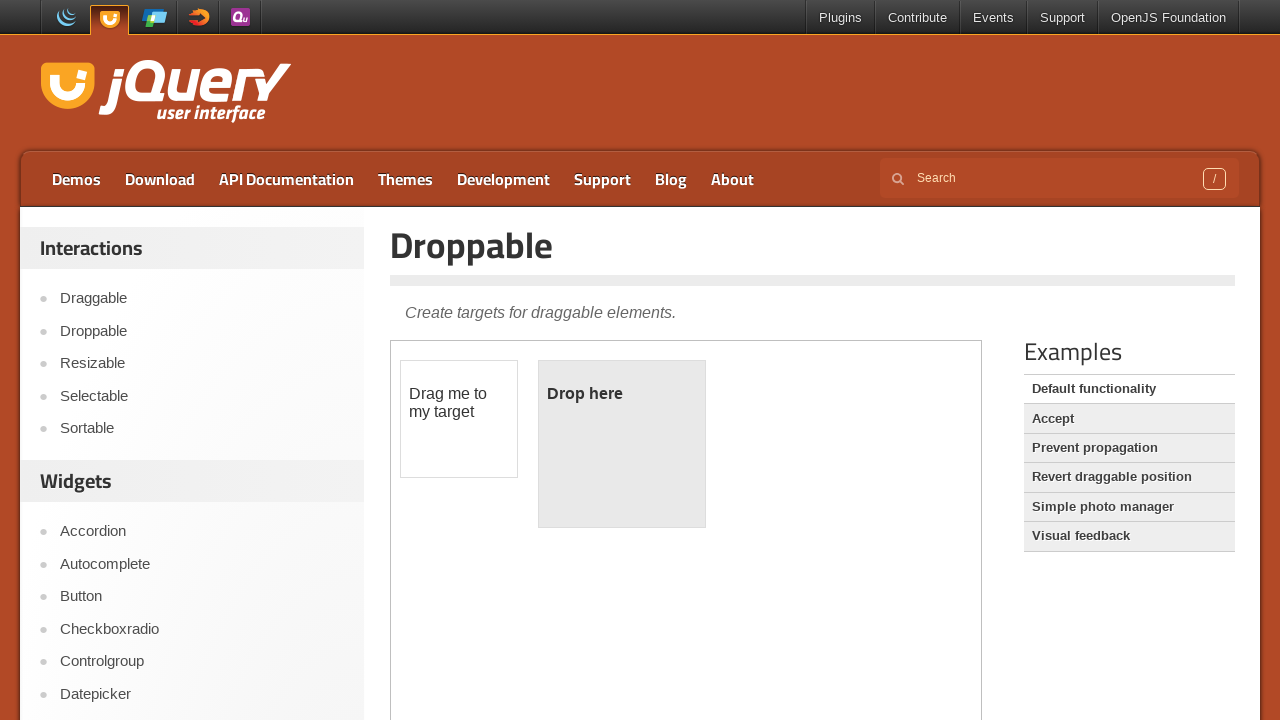

Located the droppable target element with id 'droppable' within the iframe
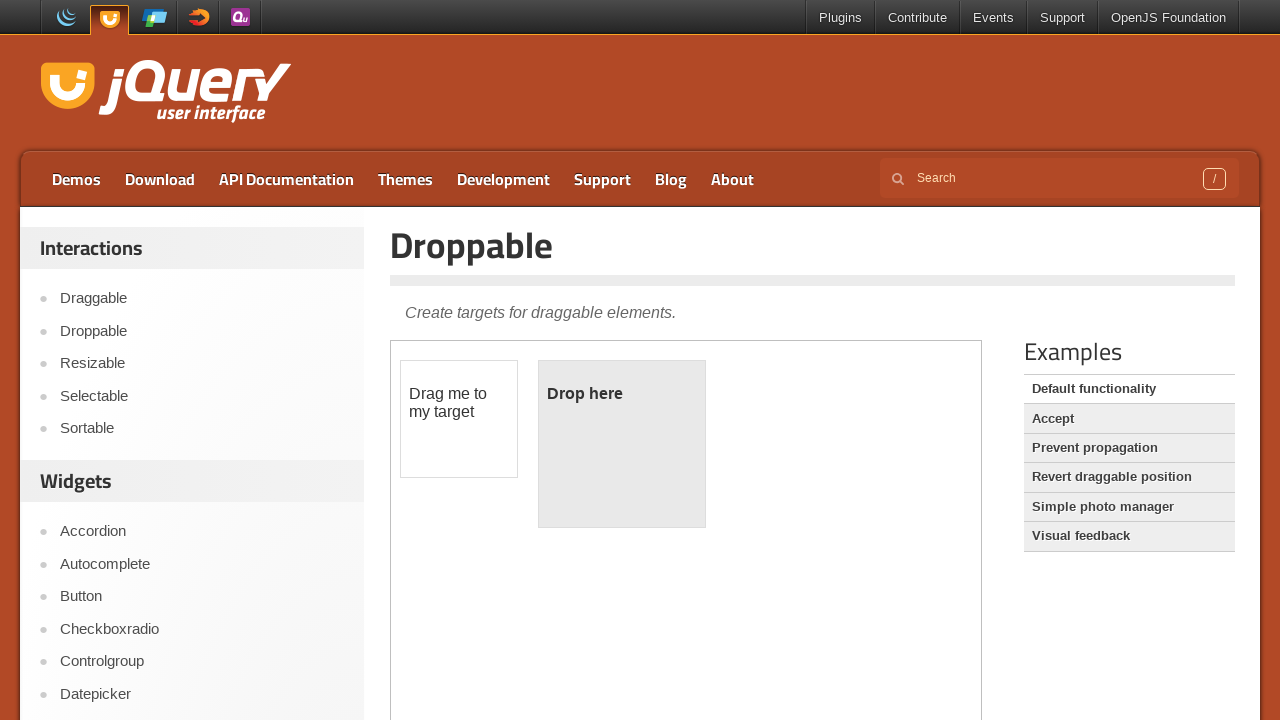

Dragged the draggable element and dropped it onto the droppable target area at (622, 444)
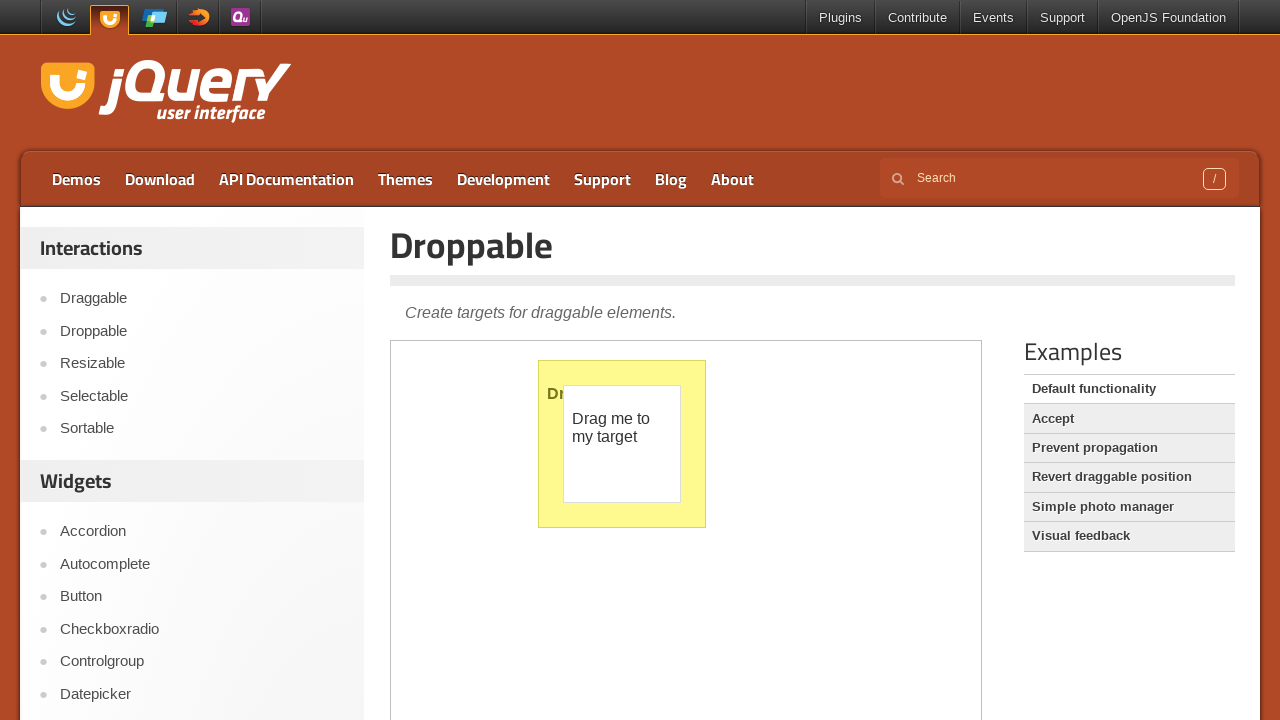

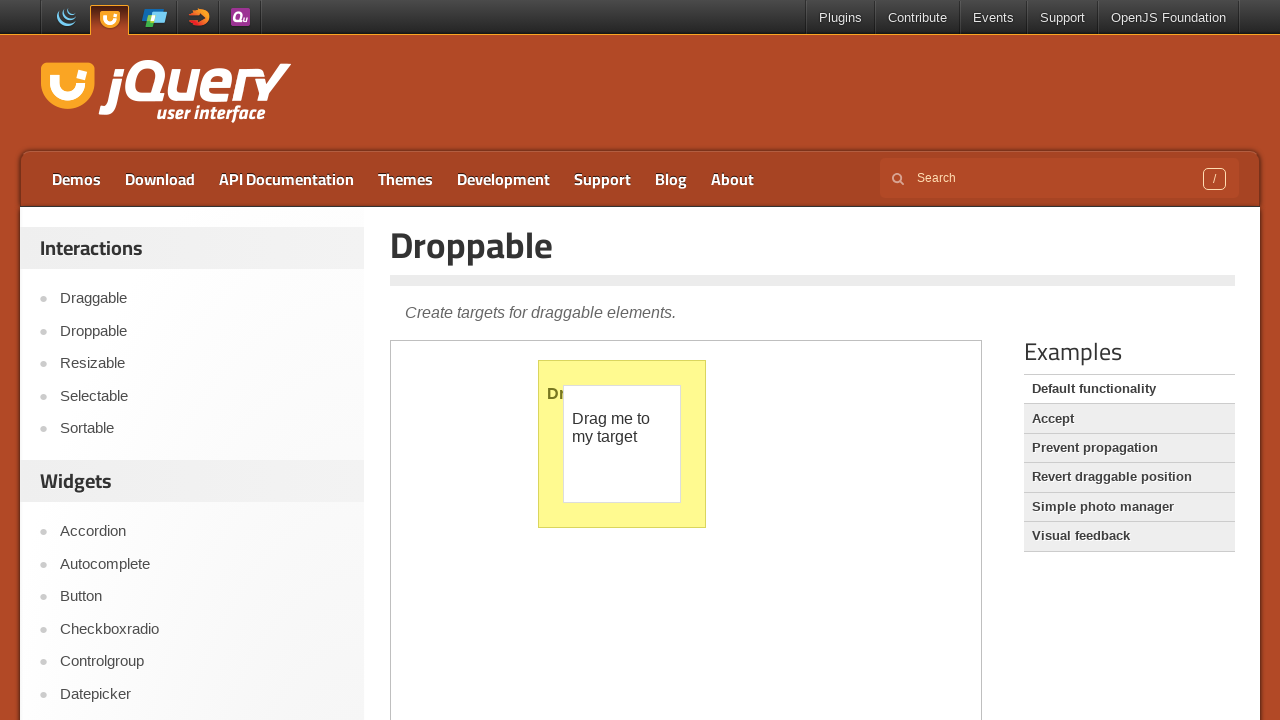